Tests that edits are cancelled when pressing Escape

Starting URL: https://demo.playwright.dev/todomvc

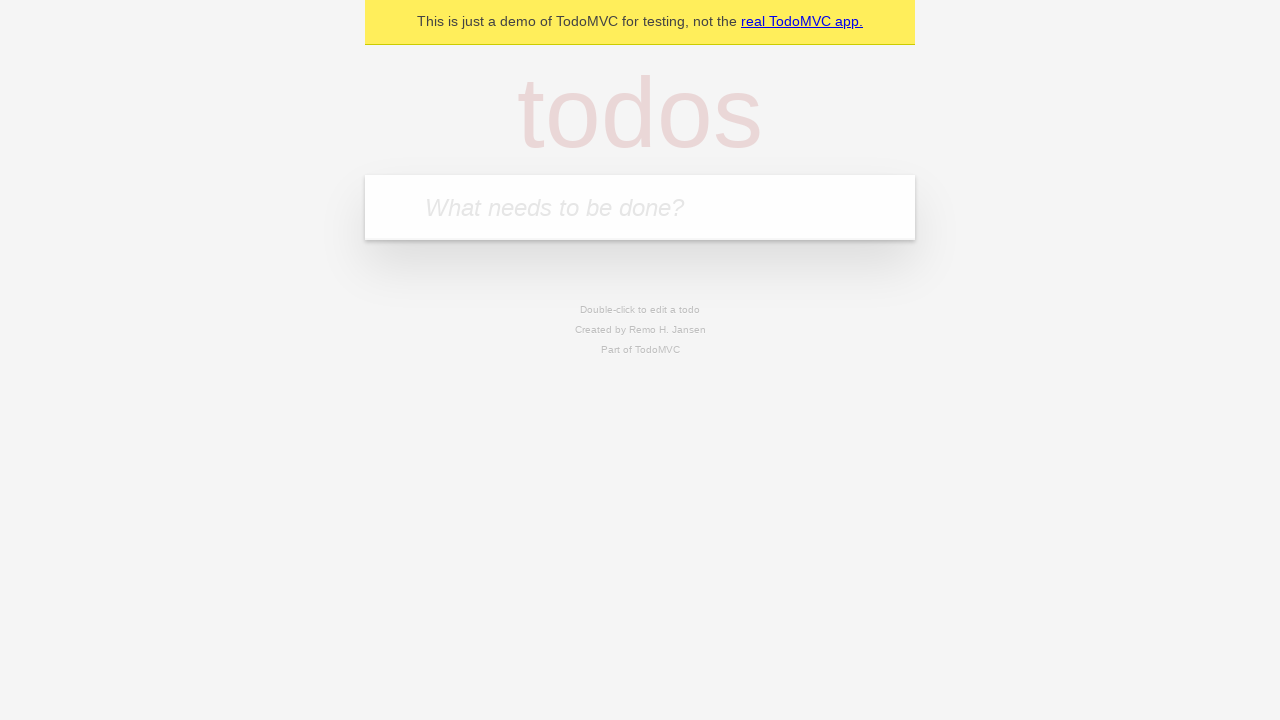

Filled new todo input with 'buy some cheese' on internal:attr=[placeholder="What needs to be done?"i]
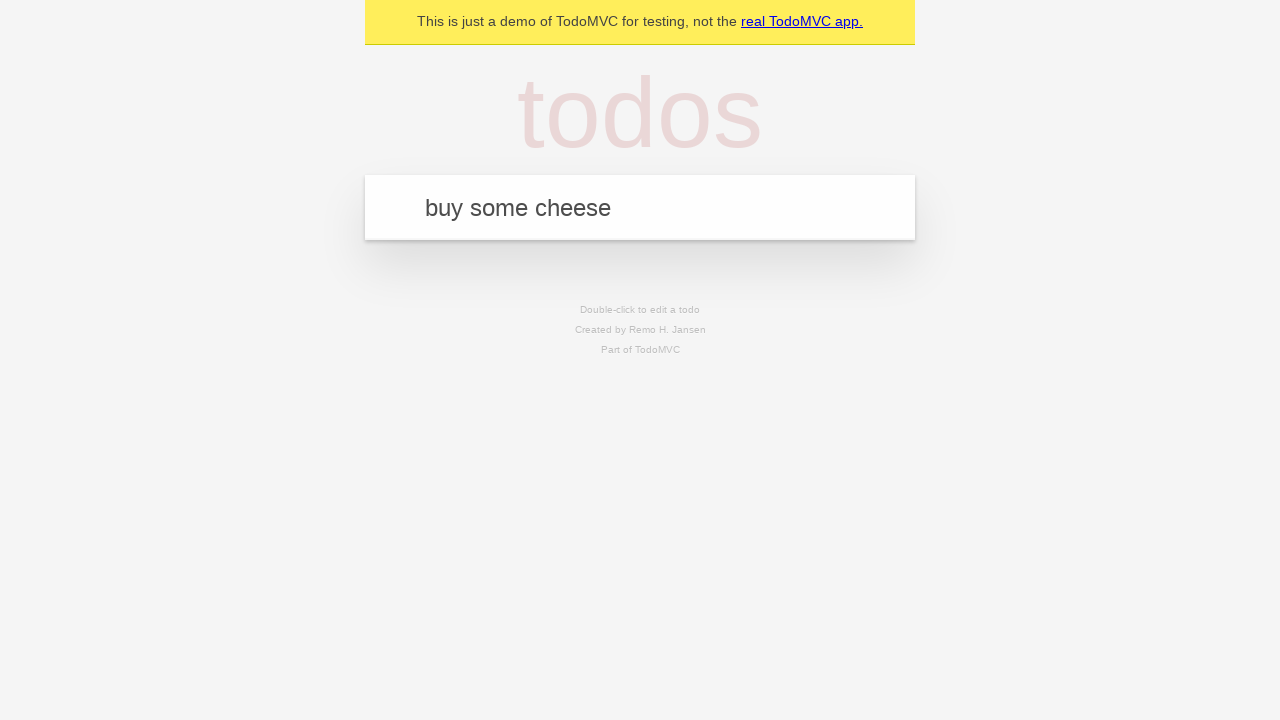

Pressed Enter to create todo 'buy some cheese' on internal:attr=[placeholder="What needs to be done?"i]
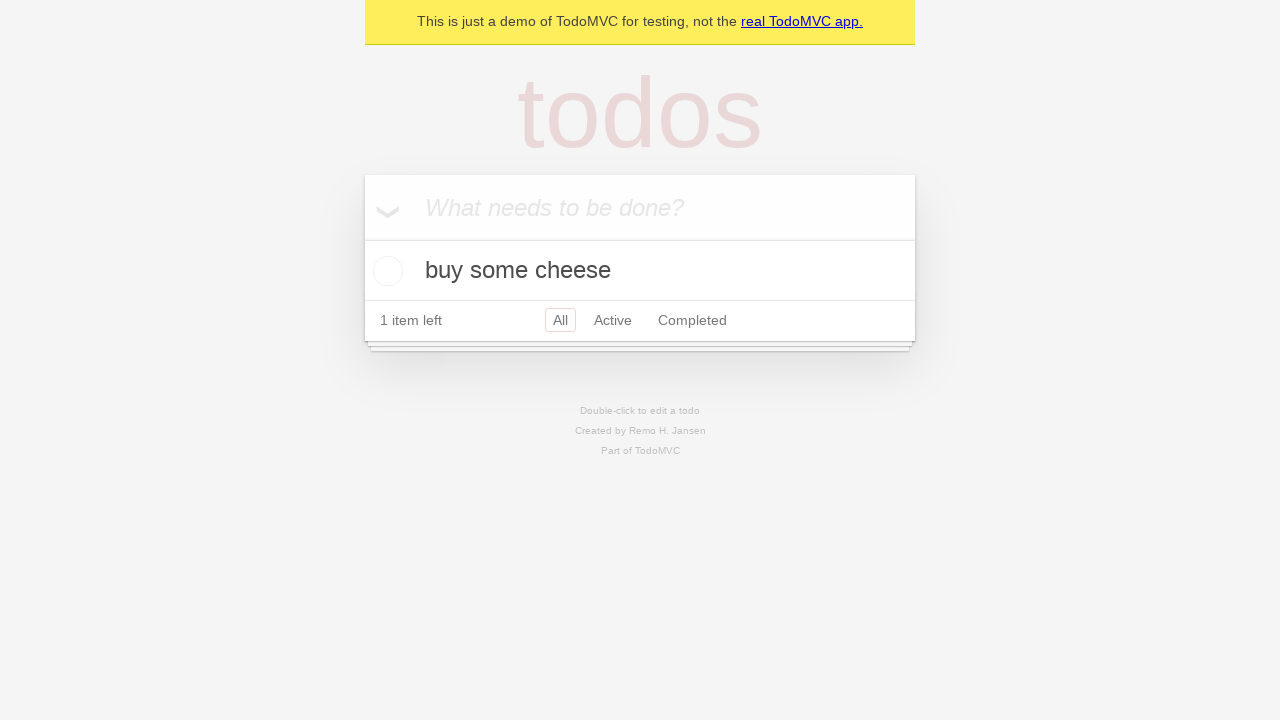

Filled new todo input with 'feed the cat' on internal:attr=[placeholder="What needs to be done?"i]
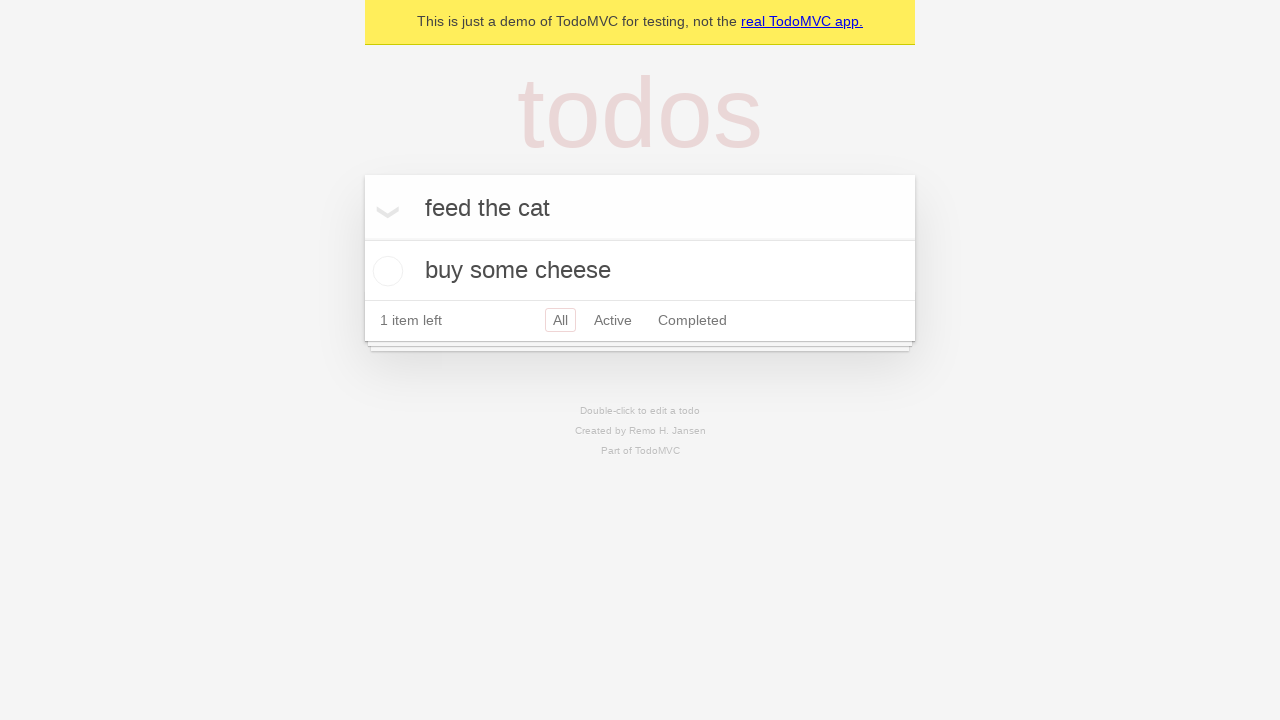

Pressed Enter to create todo 'feed the cat' on internal:attr=[placeholder="What needs to be done?"i]
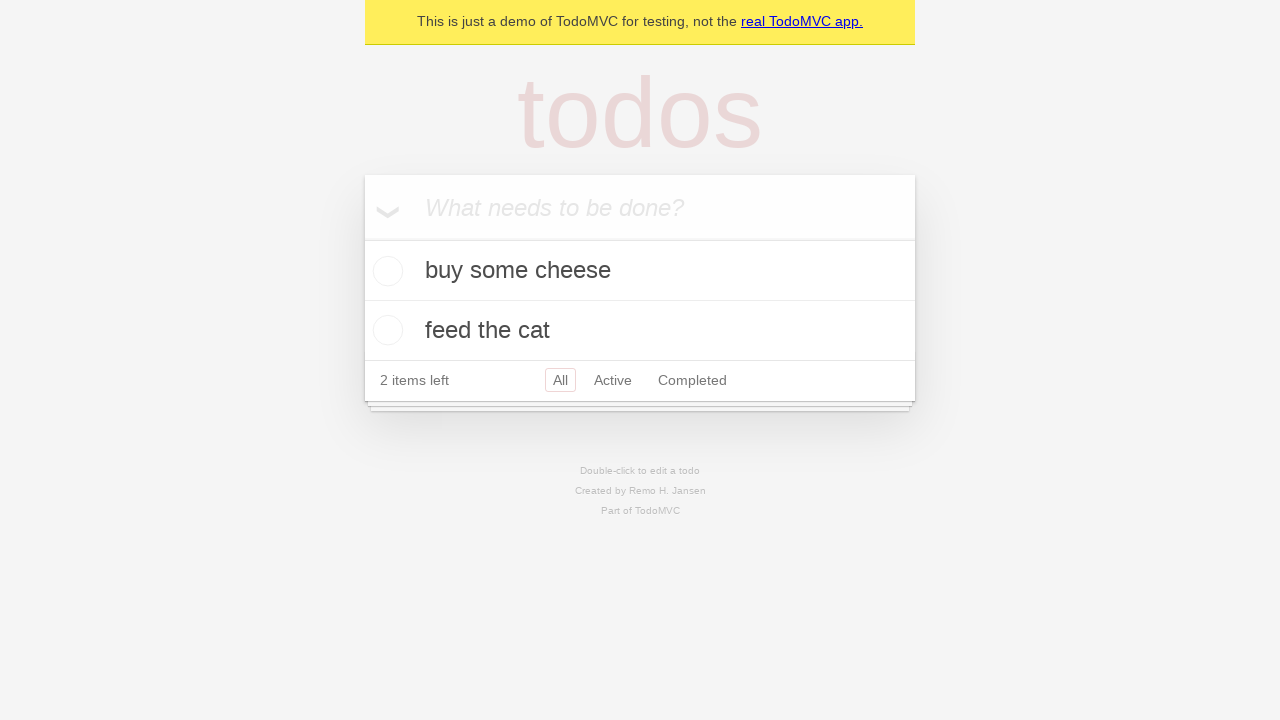

Filled new todo input with 'book a doctors appointment' on internal:attr=[placeholder="What needs to be done?"i]
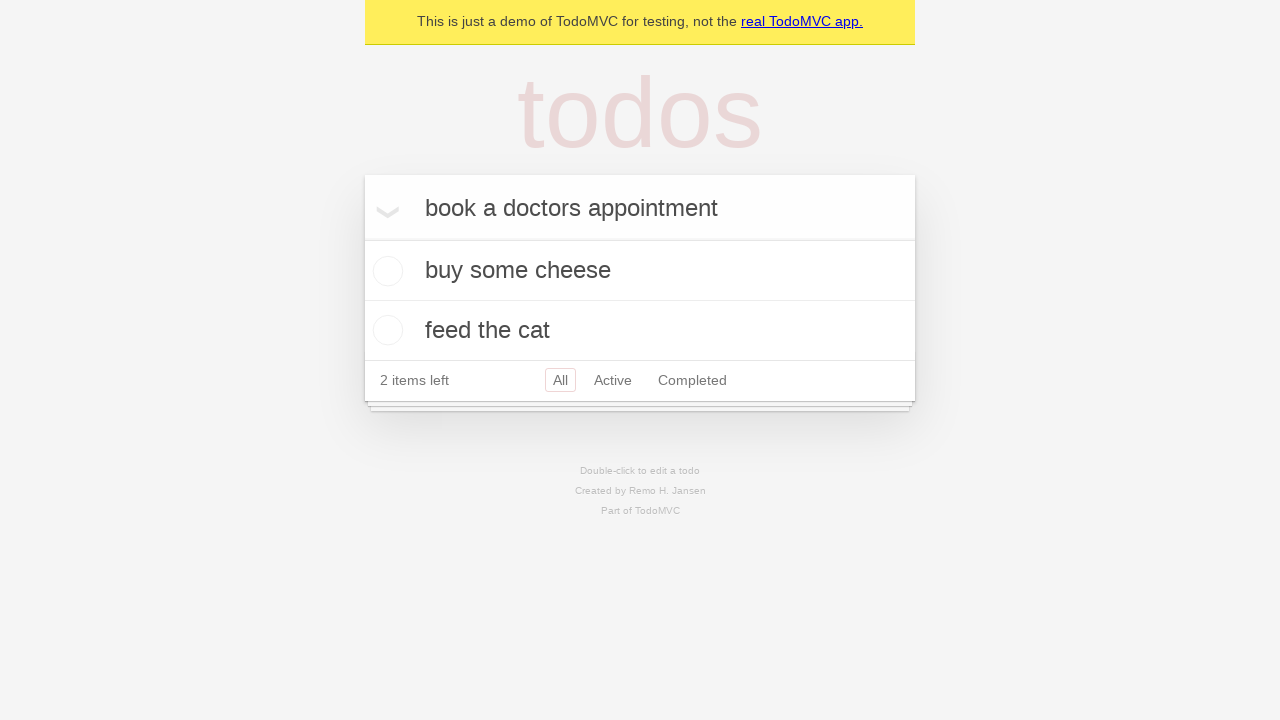

Pressed Enter to create todo 'book a doctors appointment' on internal:attr=[placeholder="What needs to be done?"i]
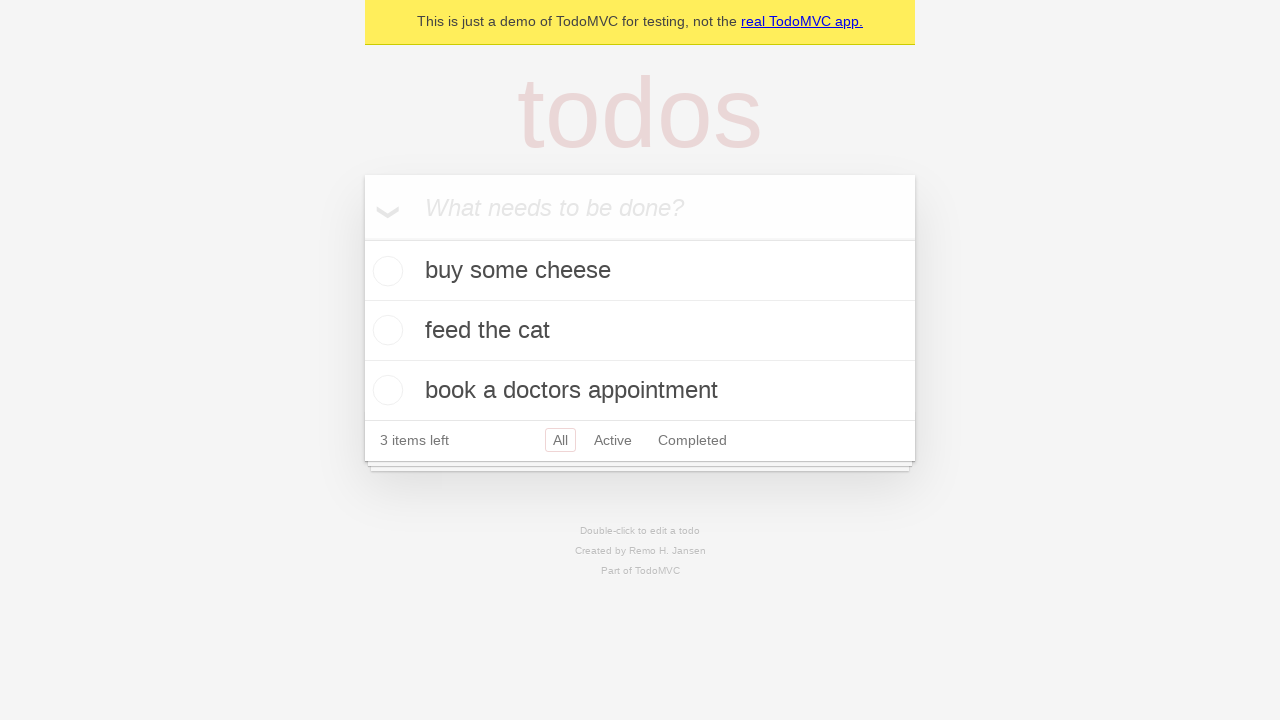

Double-clicked second todo item to enter edit mode at (640, 331) on internal:testid=[data-testid="todo-item"s] >> nth=1
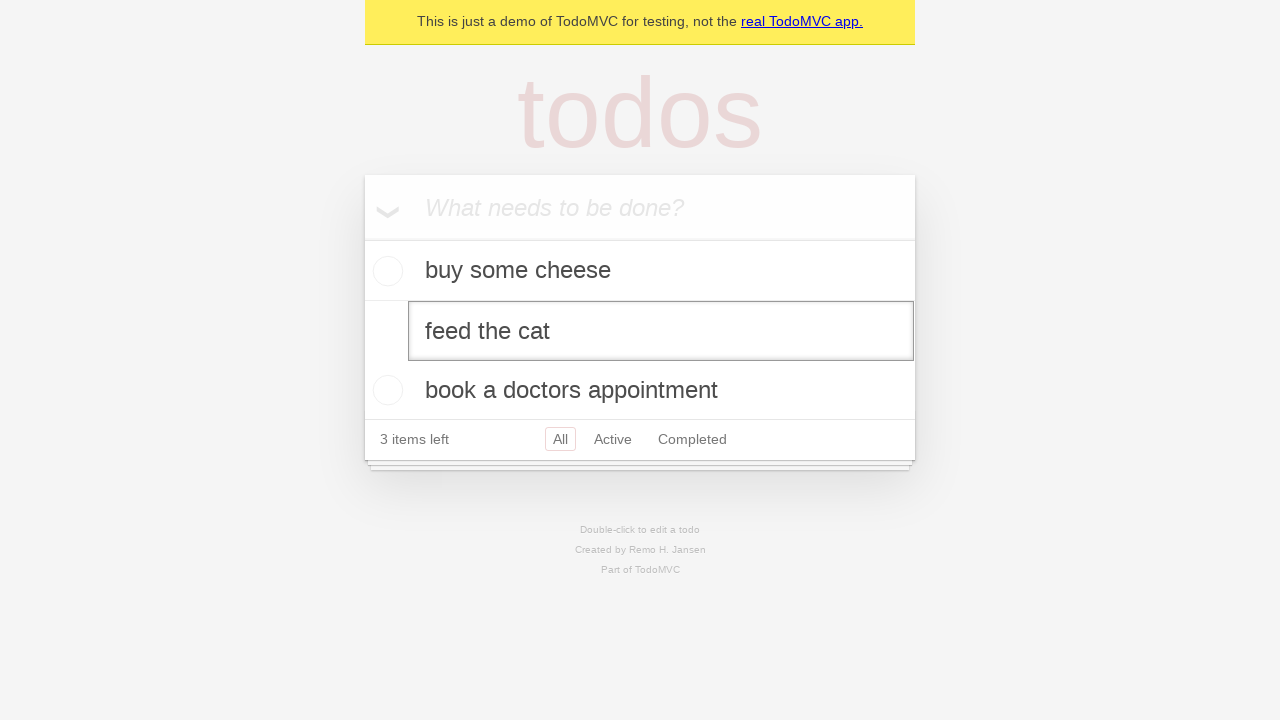

Filled edit field with 'buy some sausages' on internal:testid=[data-testid="todo-item"s] >> nth=1 >> internal:role=textbox[nam
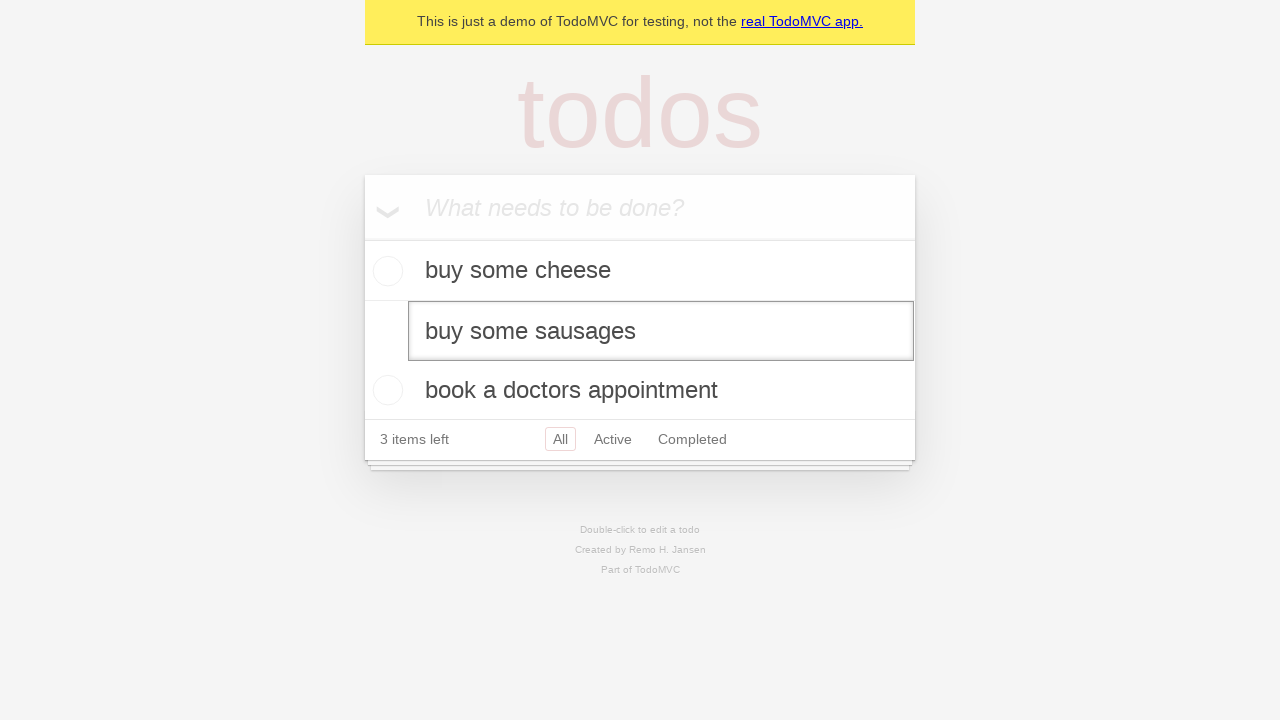

Pressed Escape to cancel edit and verify original text is restored on internal:testid=[data-testid="todo-item"s] >> nth=1 >> internal:role=textbox[nam
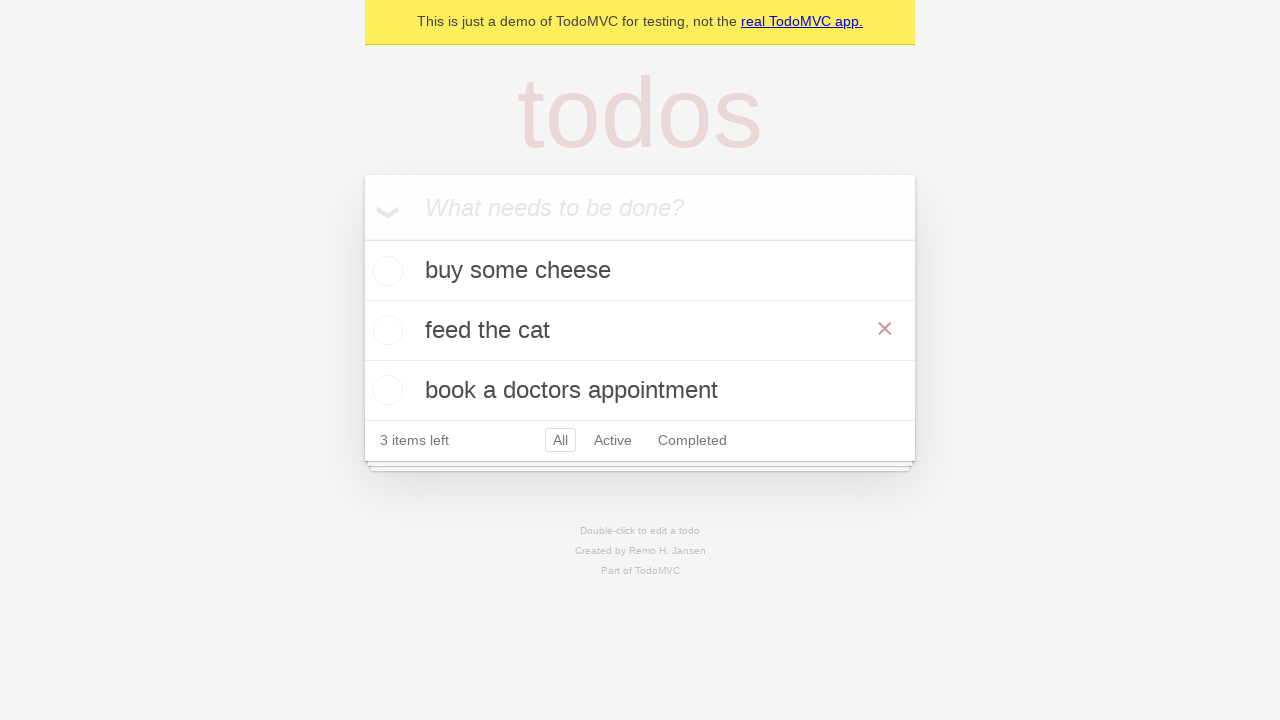

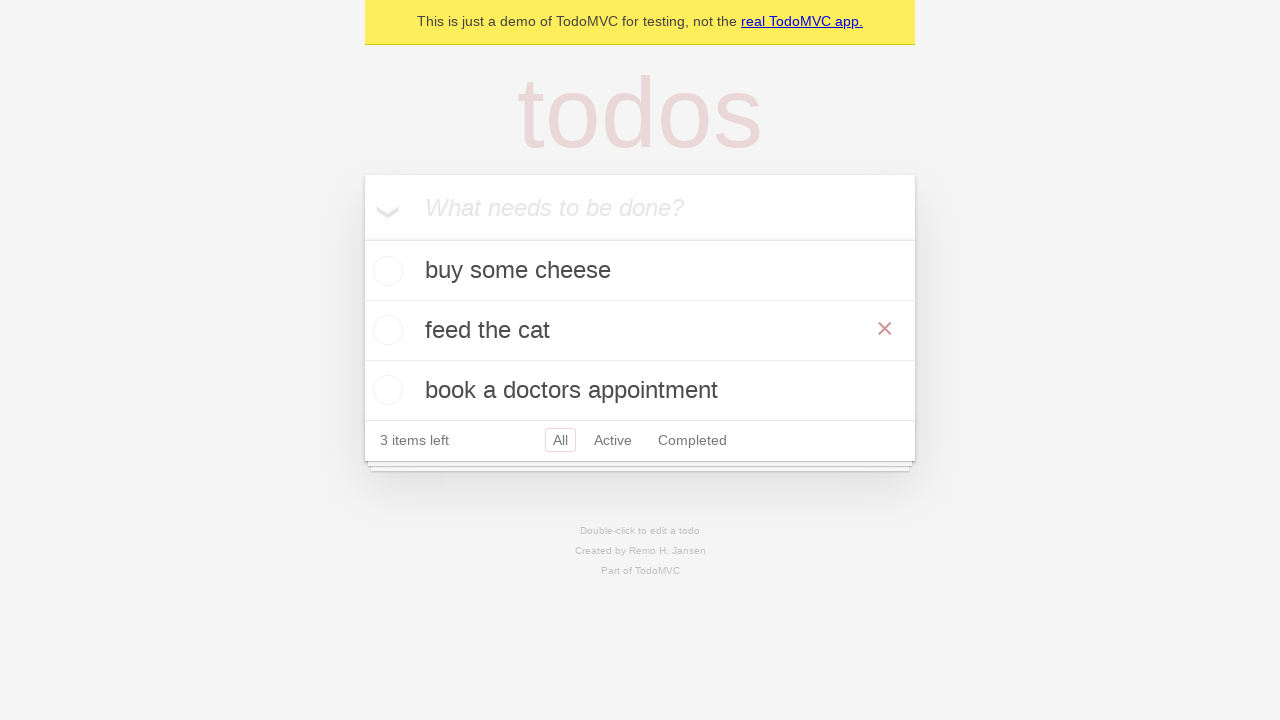